Tests tab navigation functionality by clicking on the "Origin" tab element on the DemoQA tabs page

Starting URL: https://demoqa.com/tabs

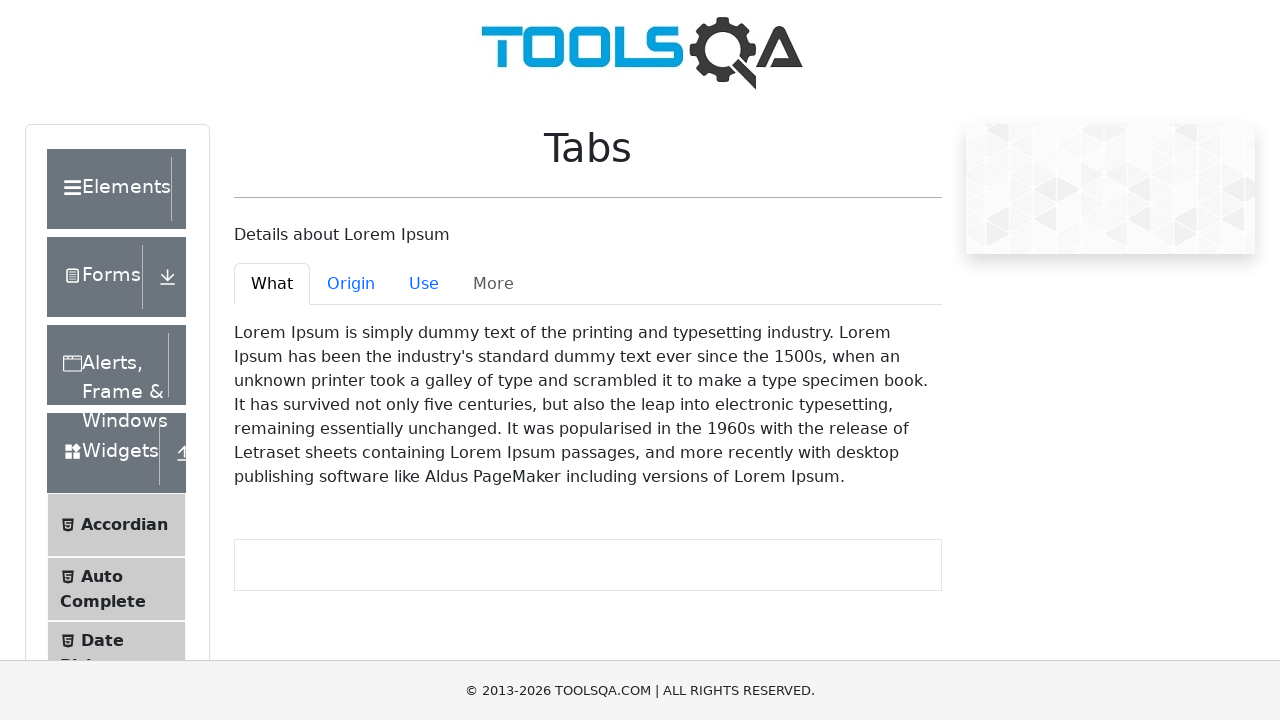

Navigated to DemoQA tabs page
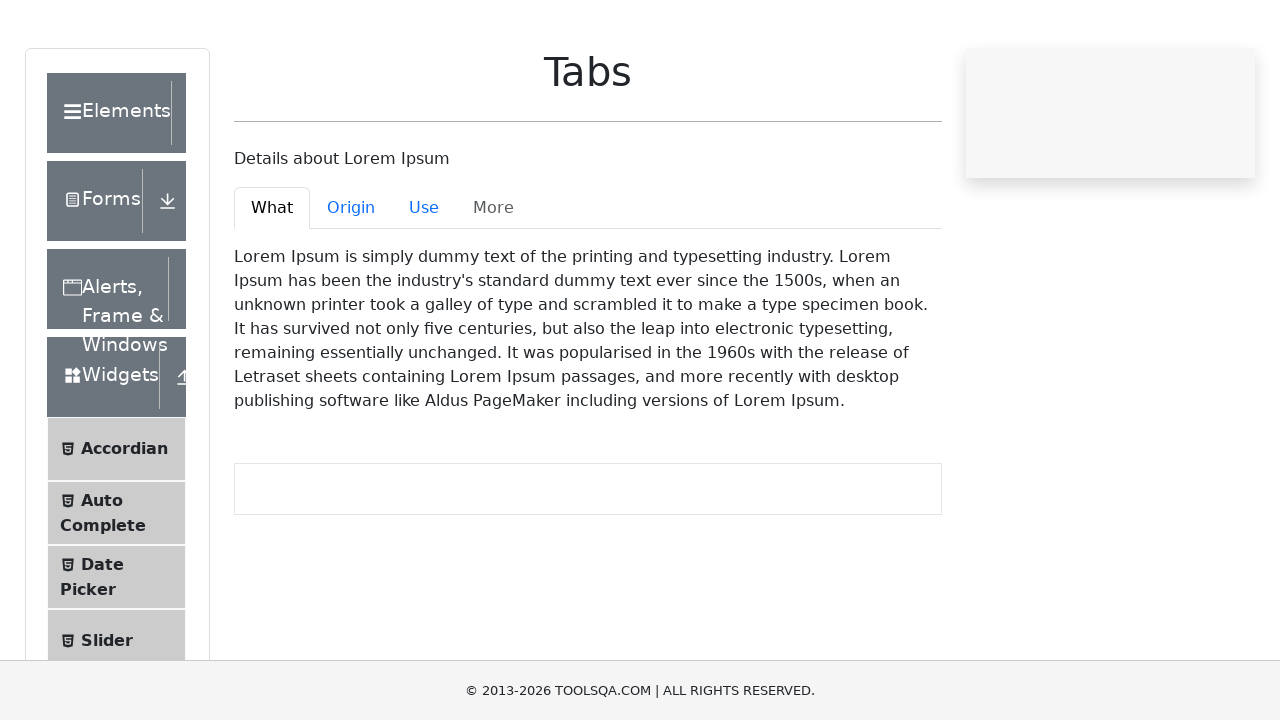

Clicked on the 'Origin' tab element at (351, 284) on #demo-tab-origin
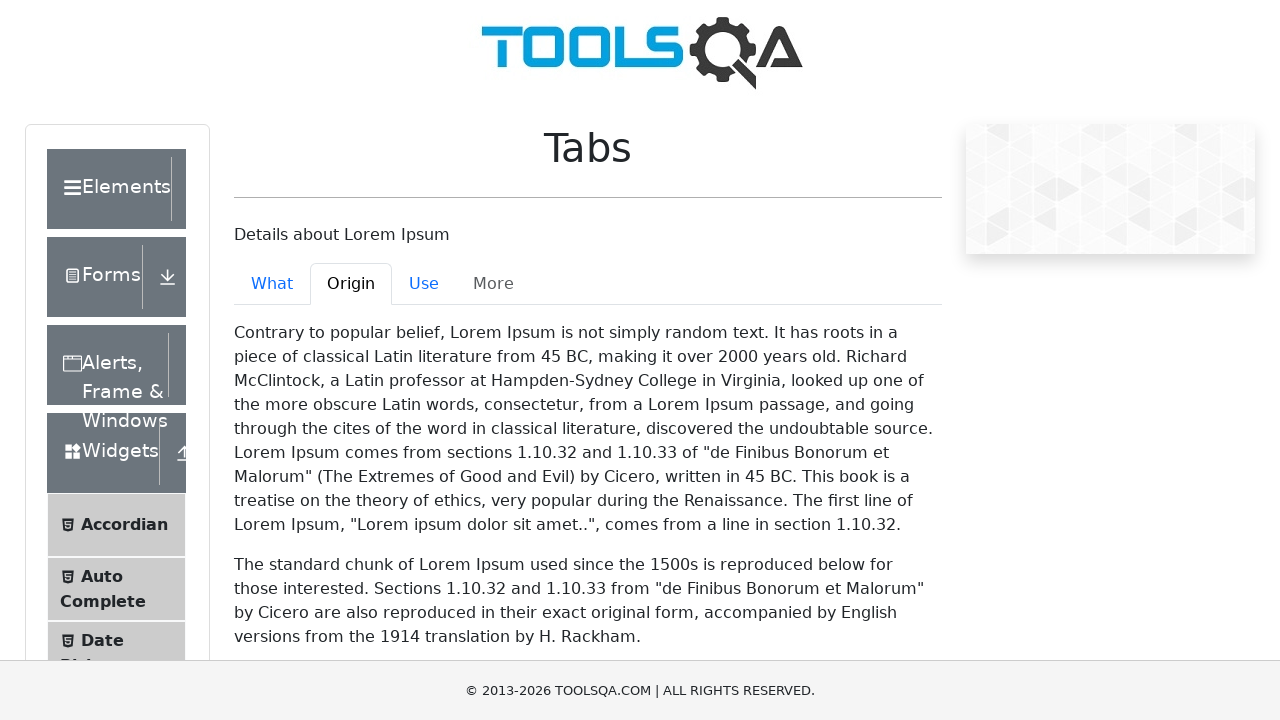

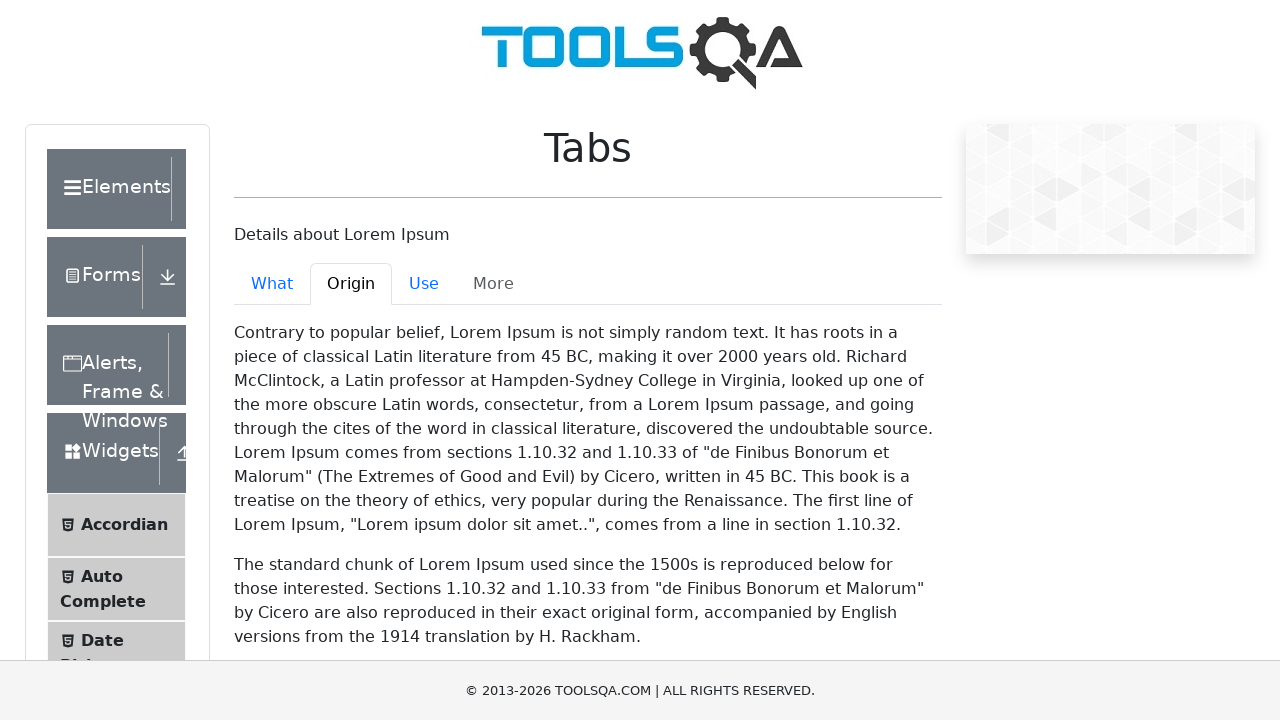